Tests the complete purchase flow by adding a product to cart, proceeding to checkout, filling billing information, selecting payment method, and placing an order

Starting URL: http://practice.automationtesting.in/

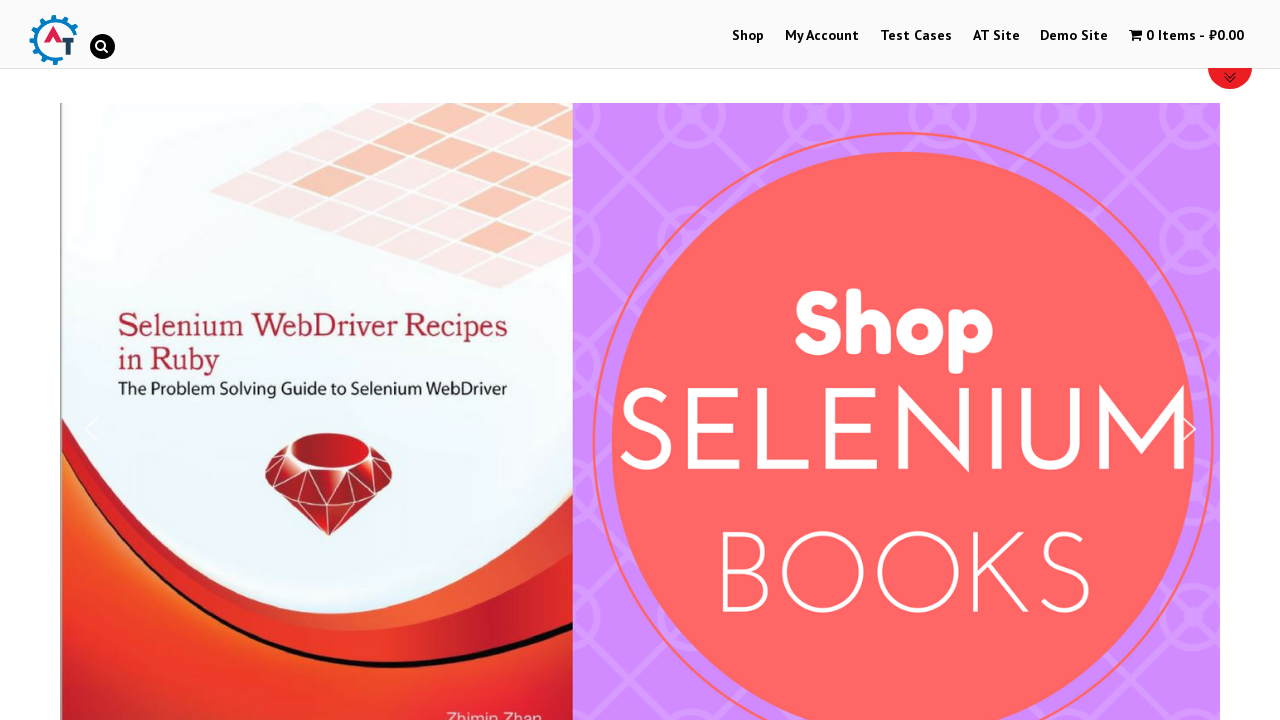

Clicked on Shop menu at (748, 36) on #menu-item-40 > :nth-child(1)
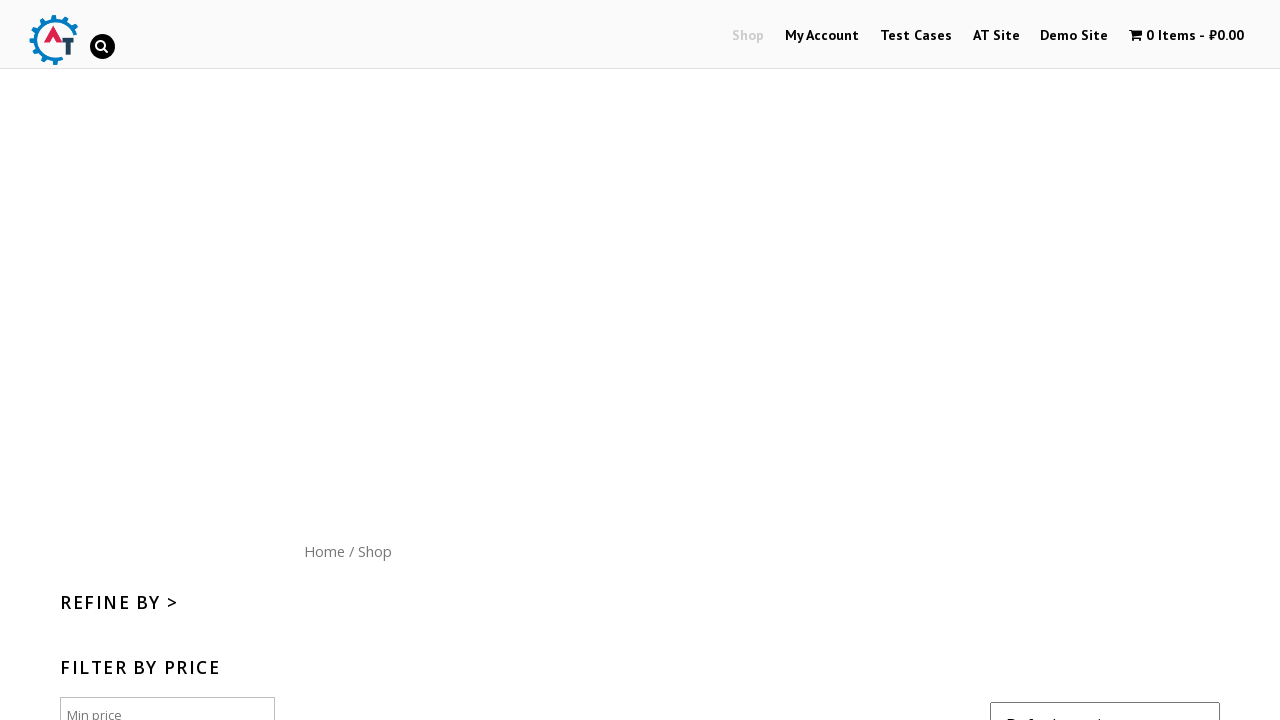

Scrolled down 400px to view products
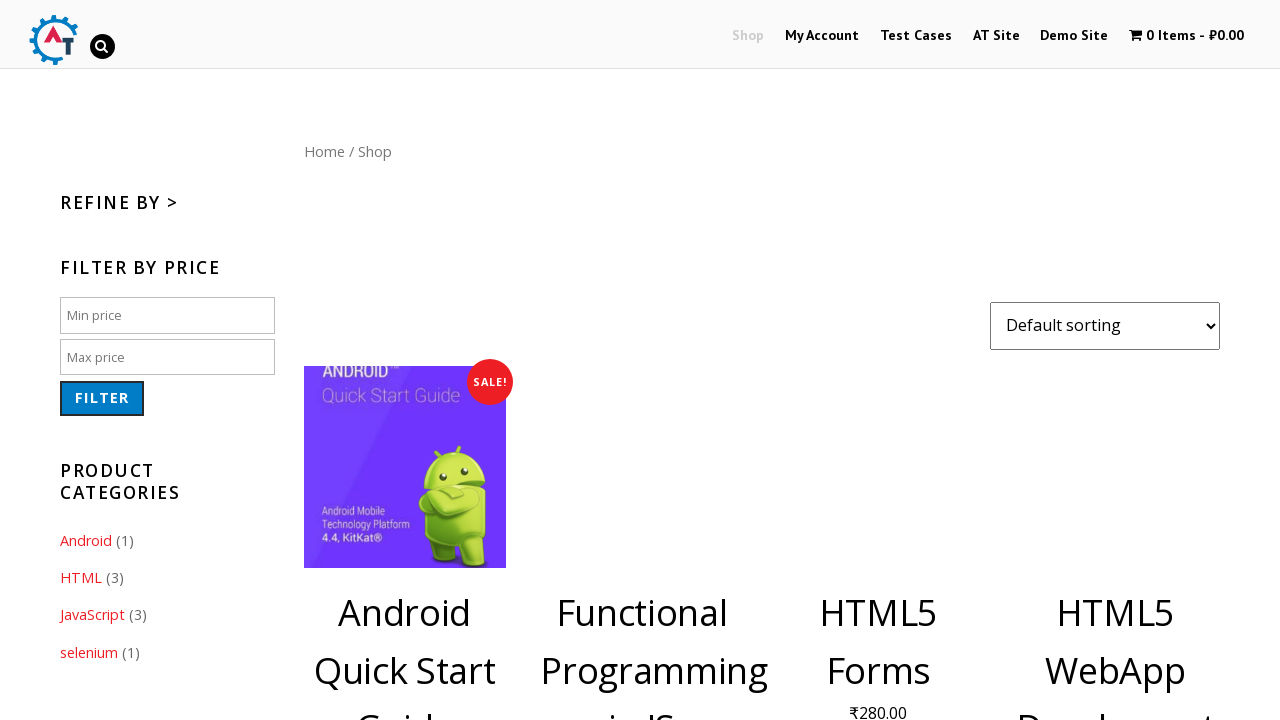

Added product to basket at (1115, 361) on .post-182 > :nth-child(2)
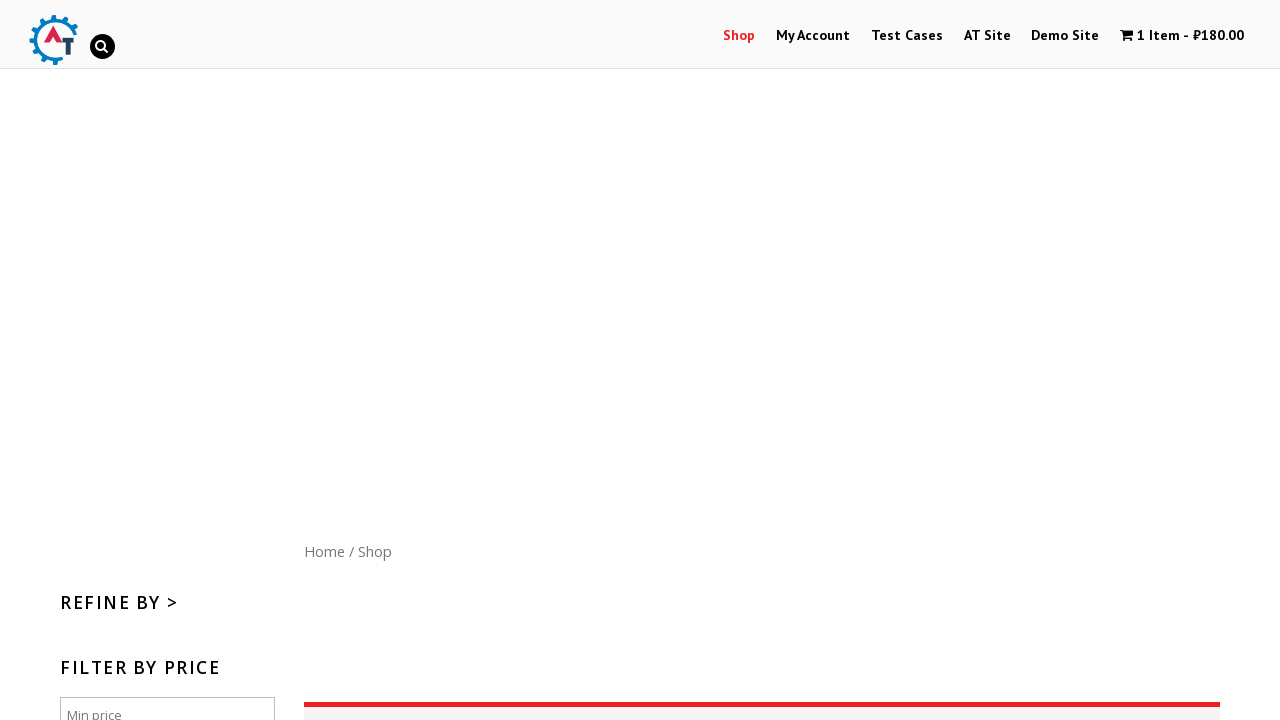

Waited 3 seconds for cart update
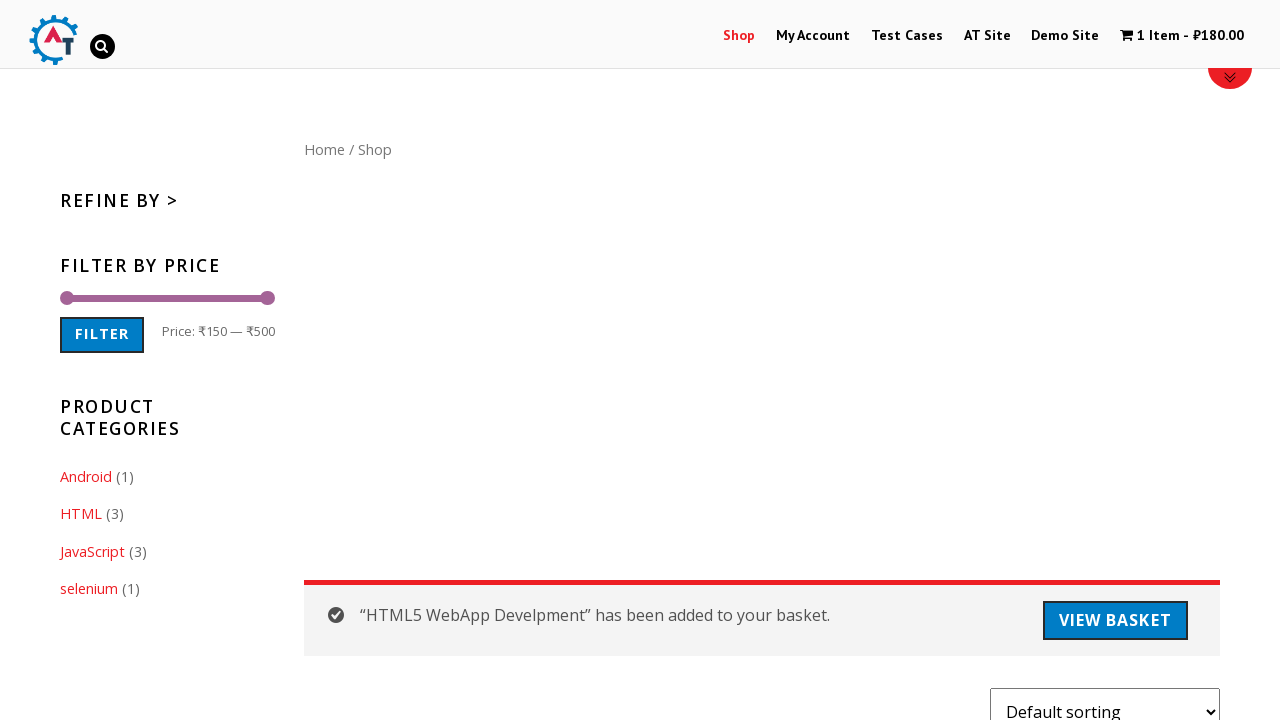

Clicked on shopping cart icon at (1127, 35) on .wpmenucart-icon-shopping-cart-0
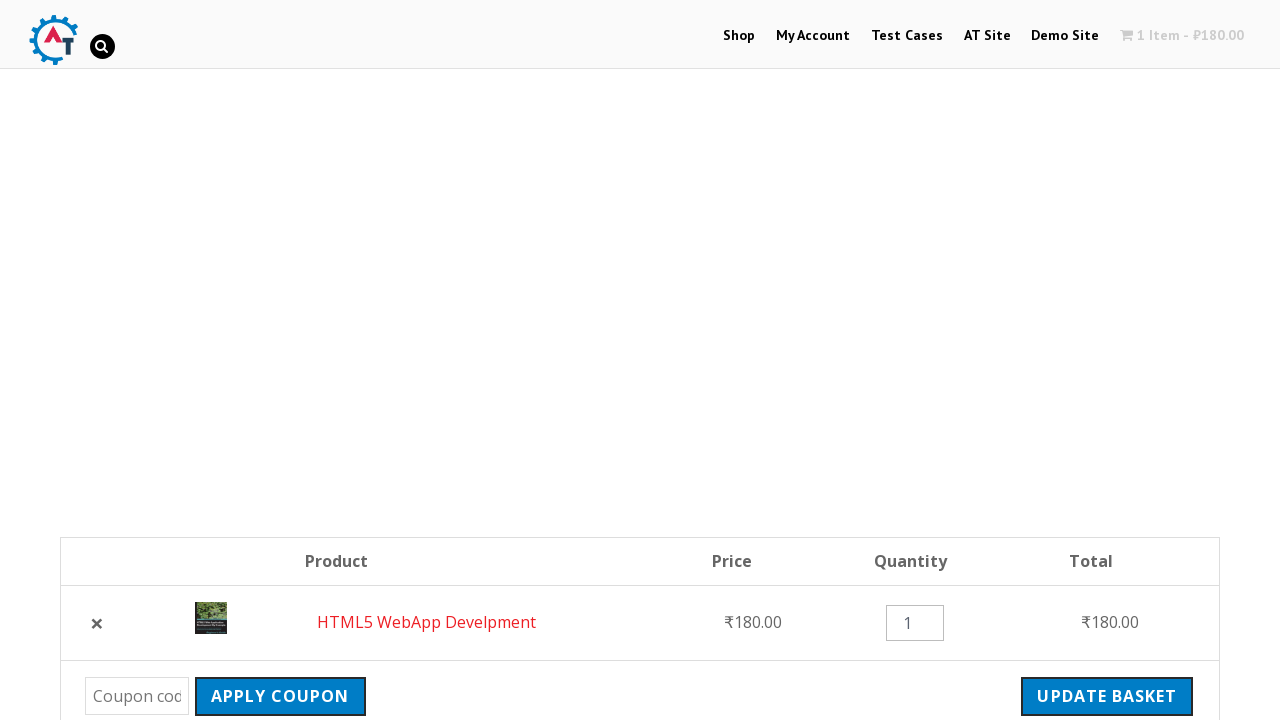

Waited 2 seconds for cart page to load
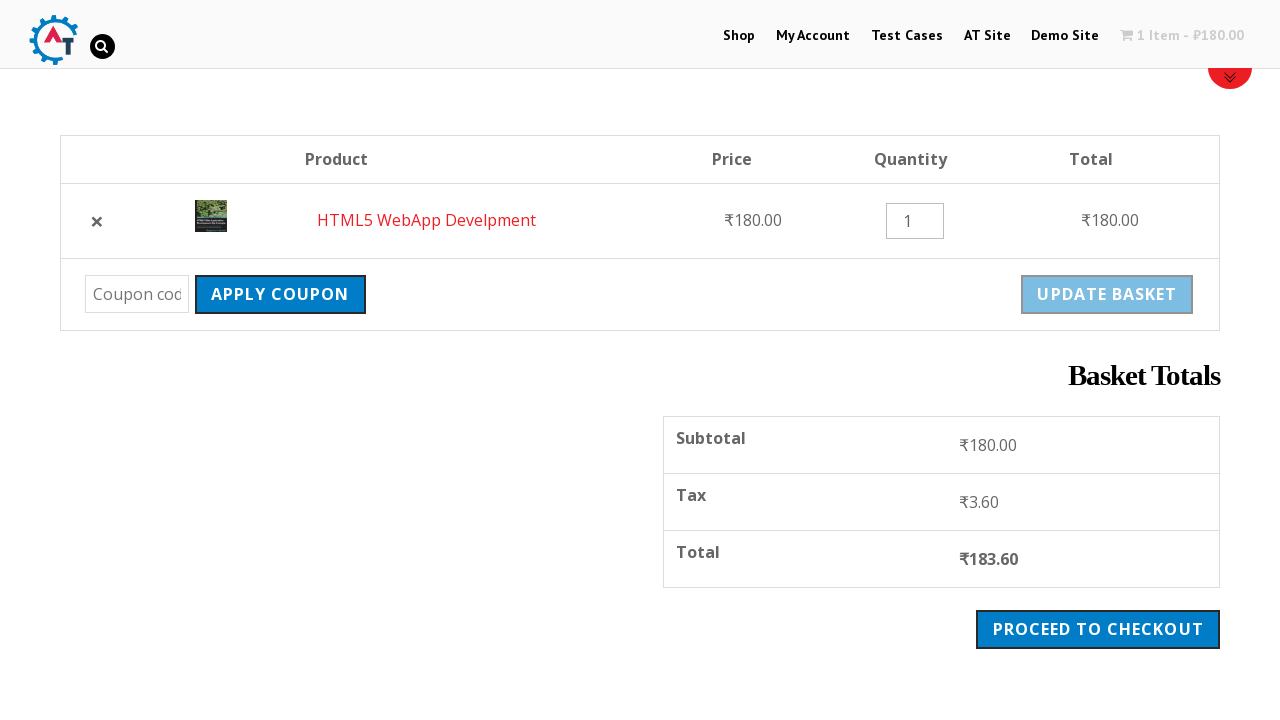

Checkout button appeared on cart page
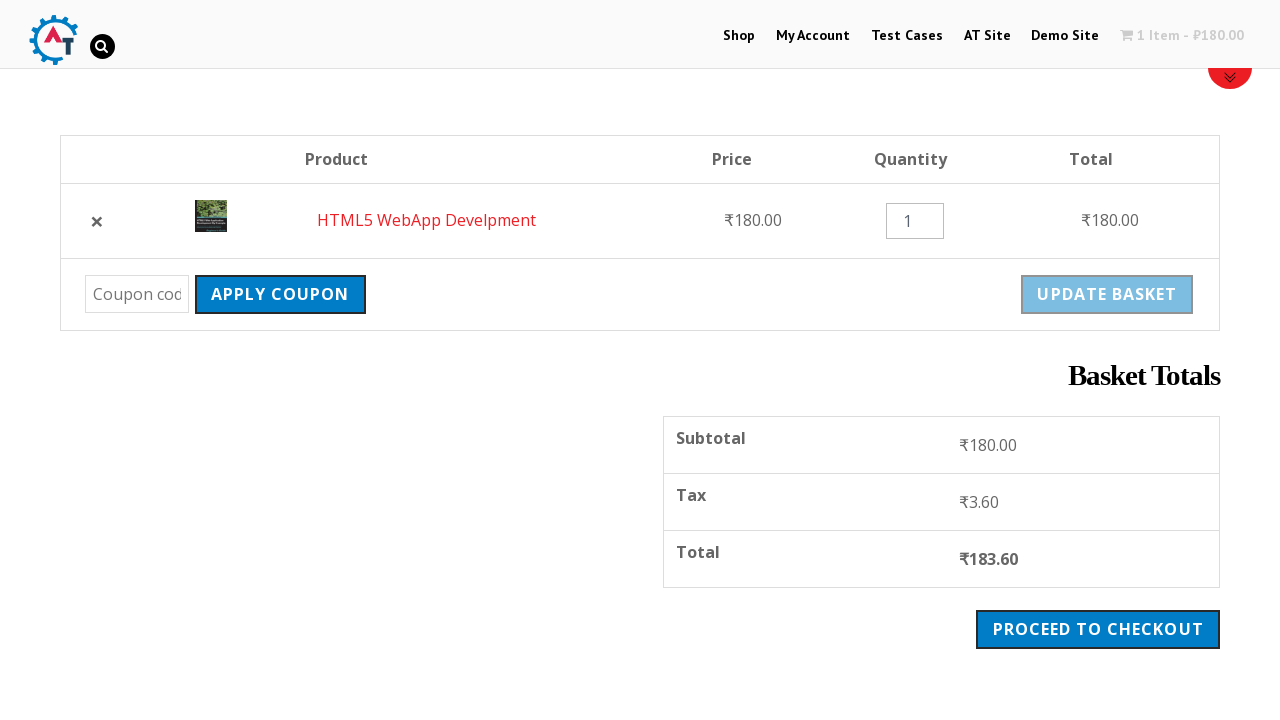

Clicked checkout button to proceed to billing at (1098, 629) on .checkout-button
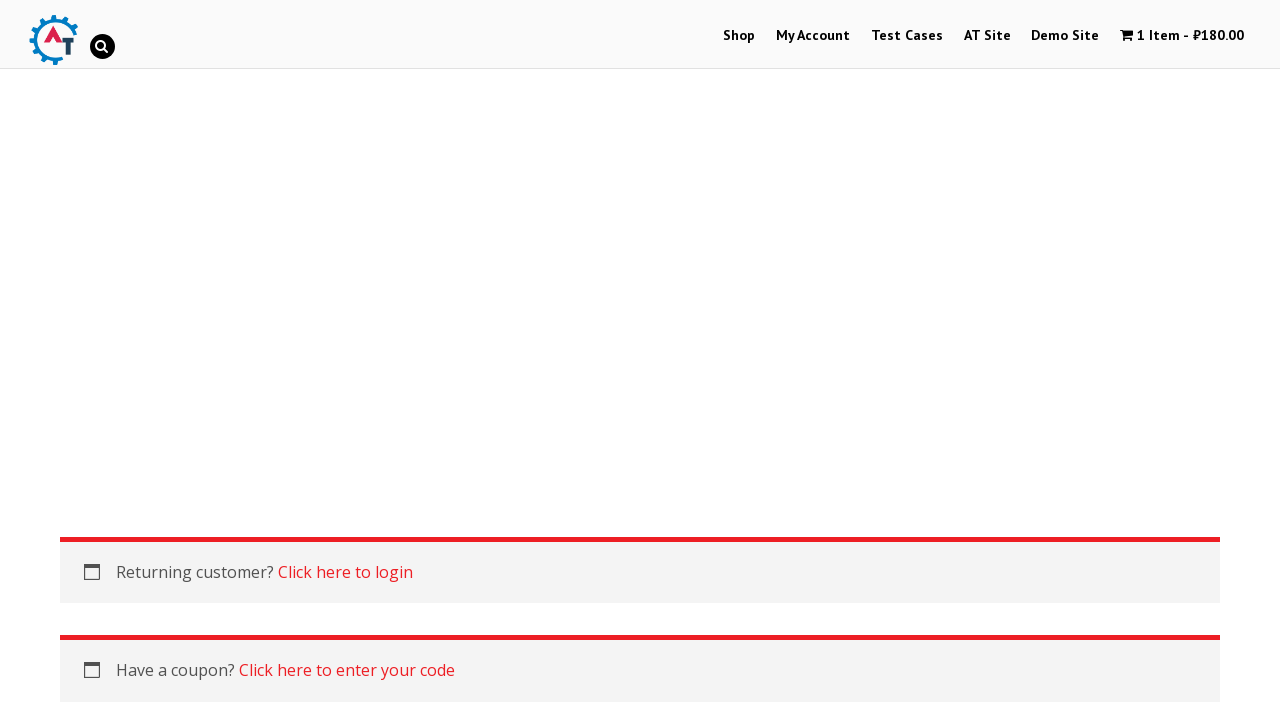

Billing first name field became available
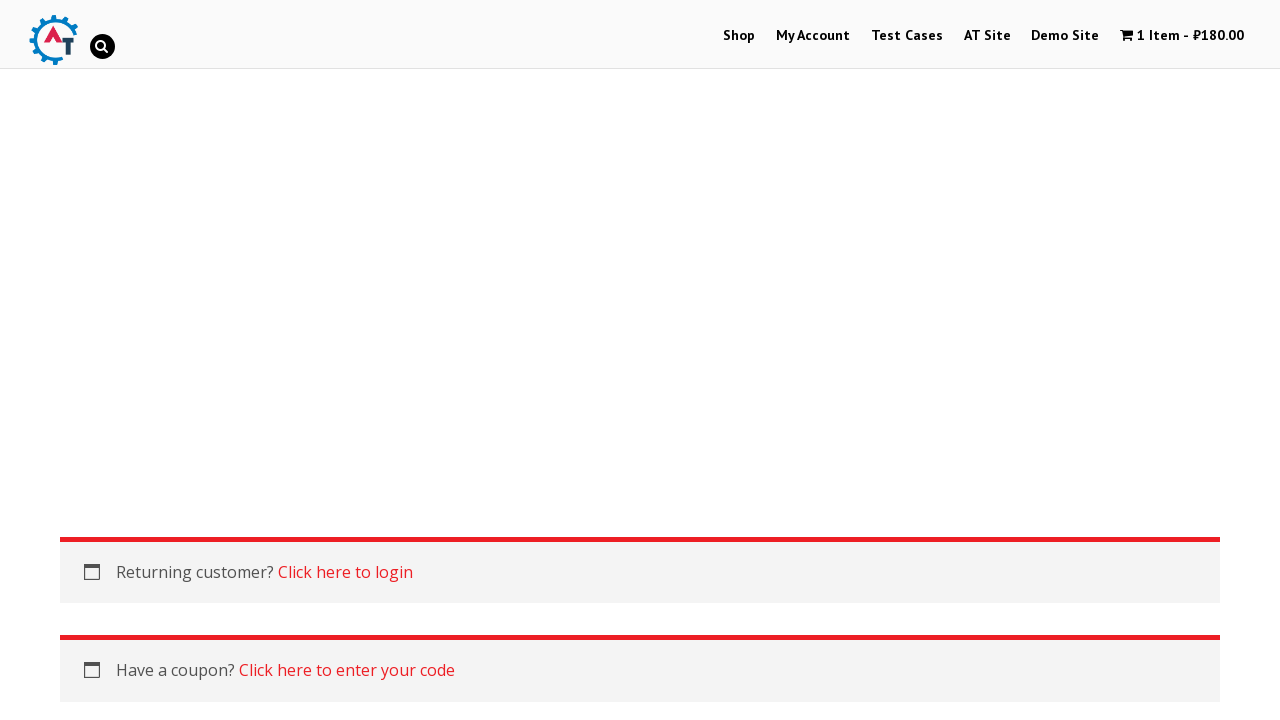

Entered billing first name: Marcus on #billing_first_name
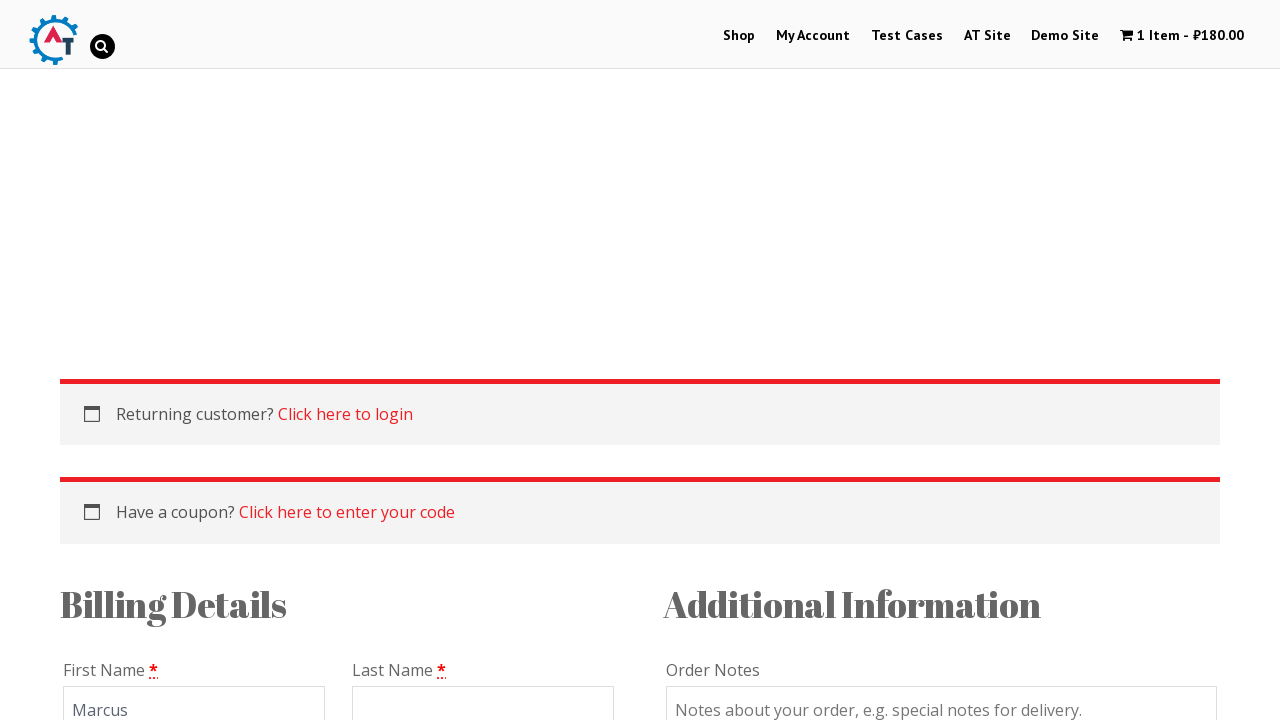

Entered billing last name: Wellington on #billing_last_name
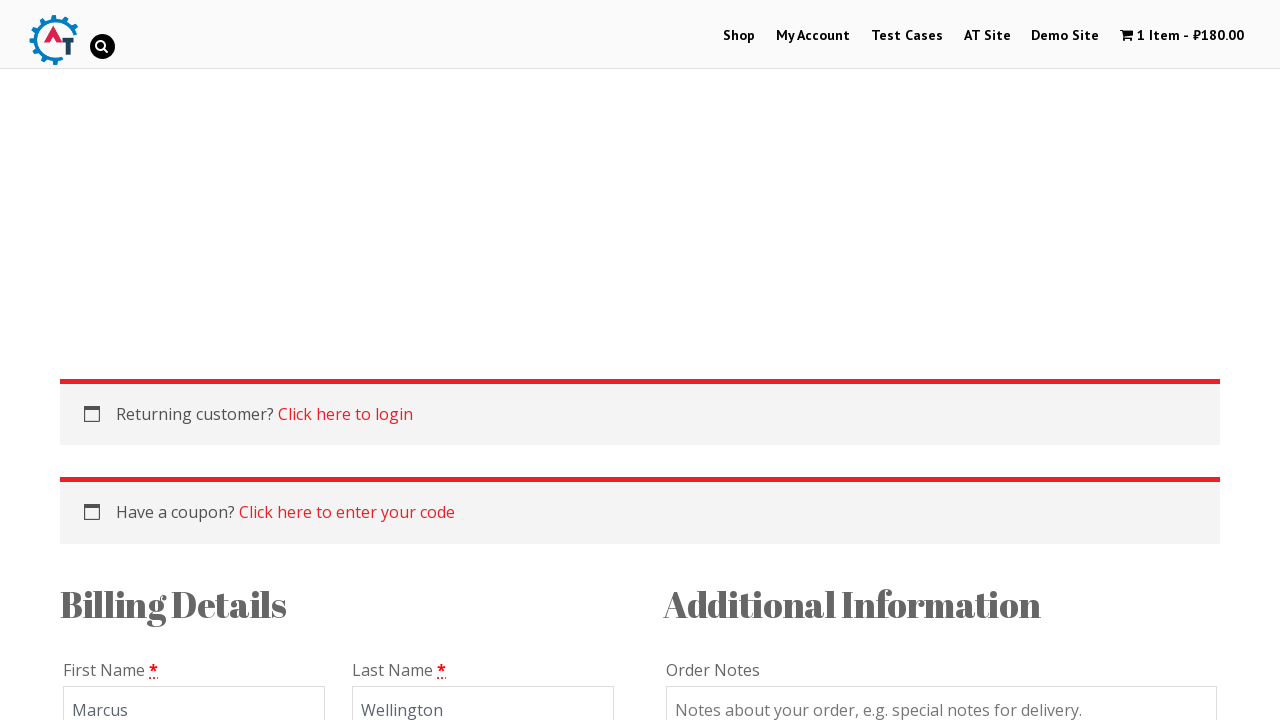

Entered email address: marcus.wellington@testmail.com on #billing_email
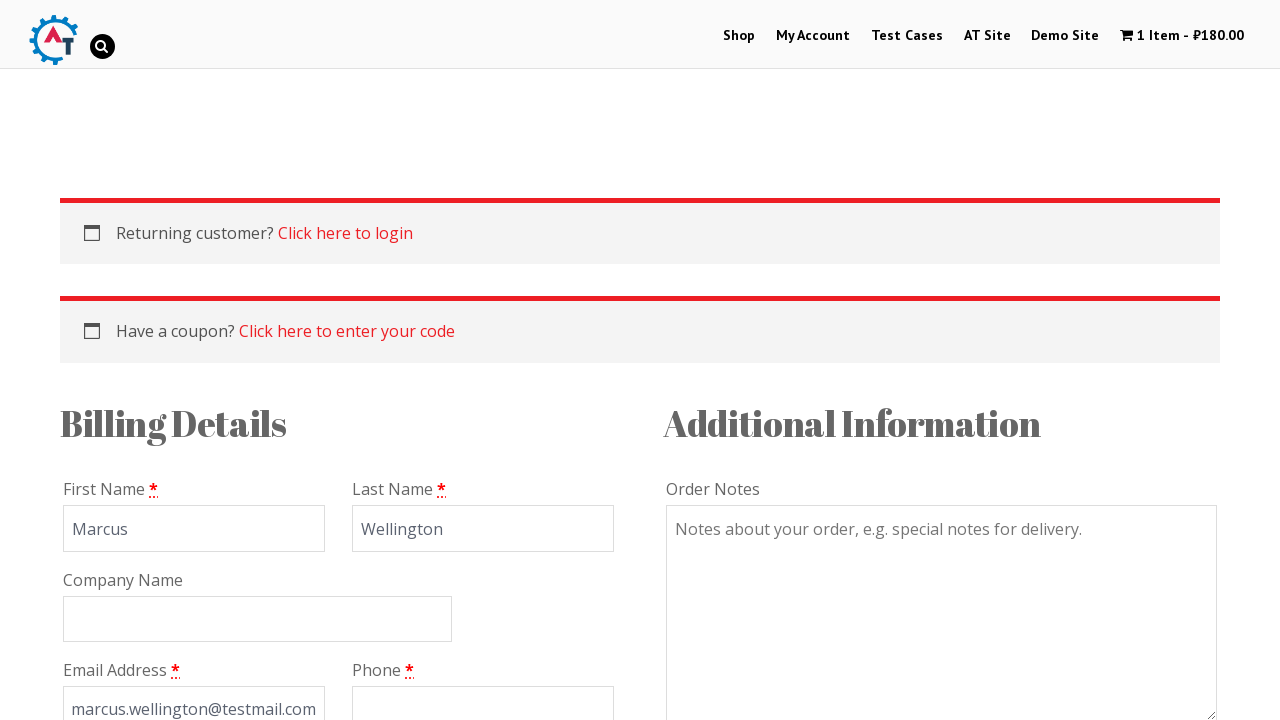

Entered phone number: 447891234567 on #billing_phone
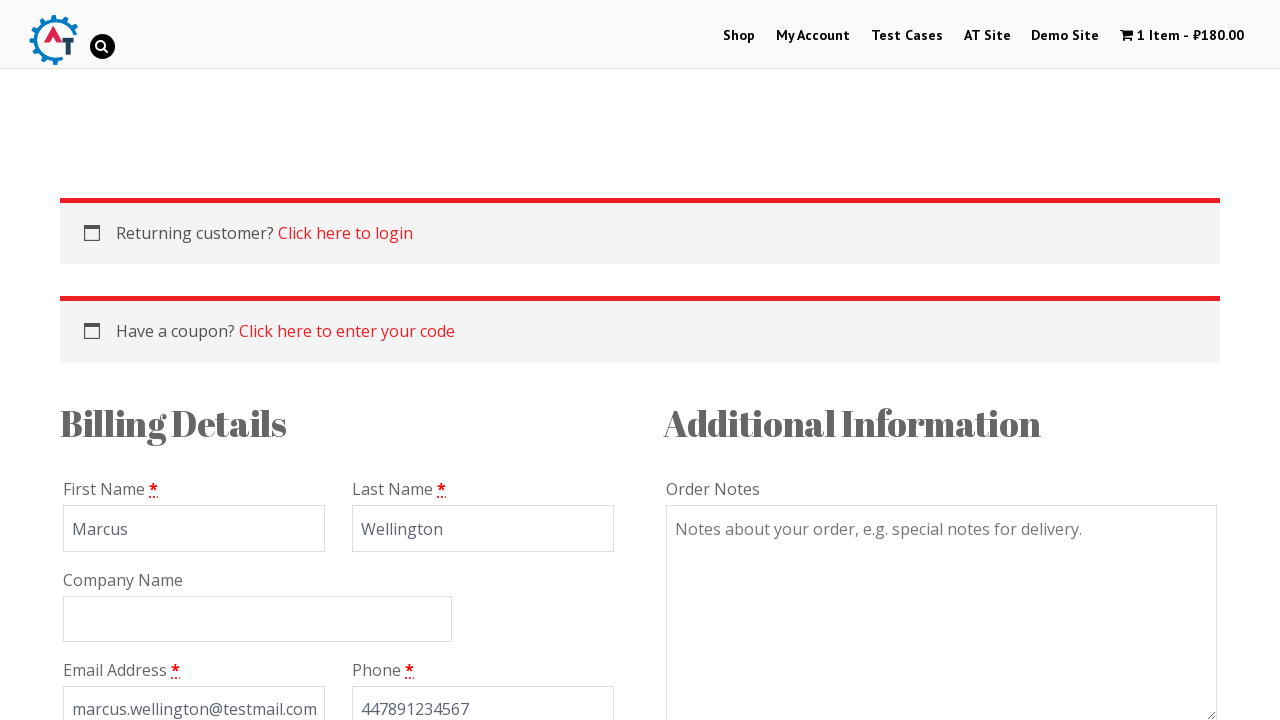

Opened country dropdown selector at (604, 392) on .select2-arrow
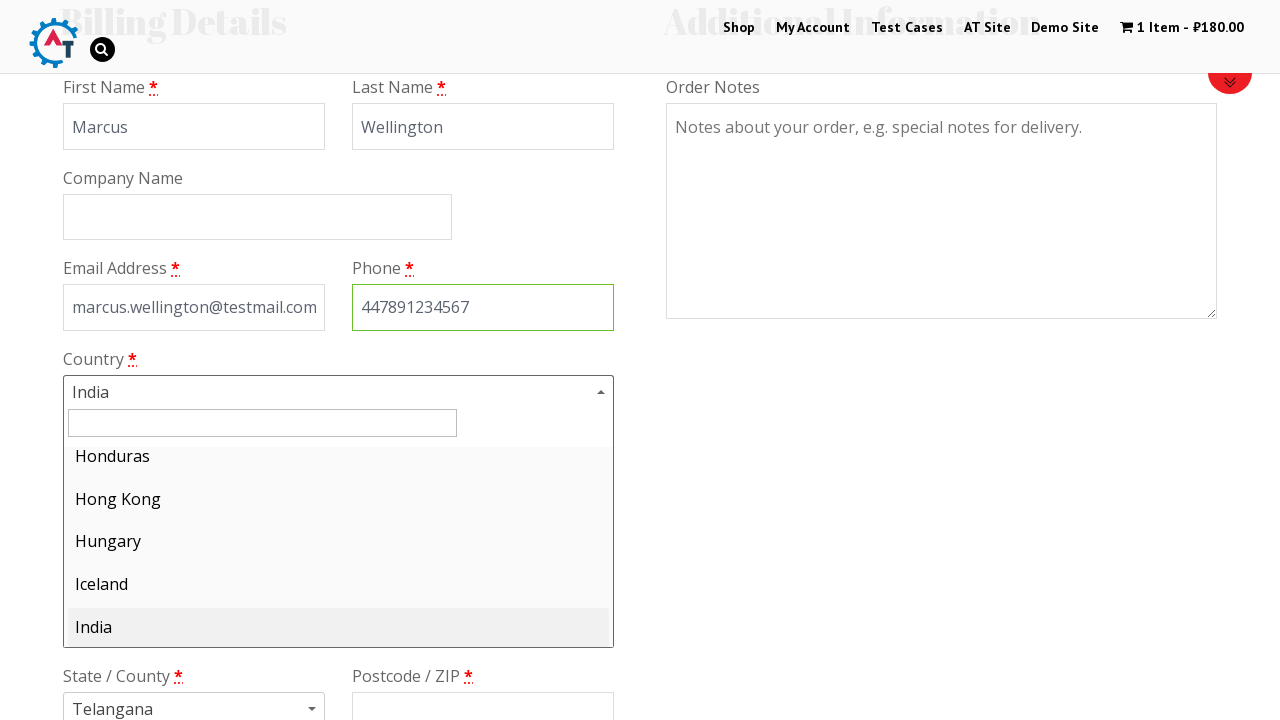

Searched for country: Zimbabwe on #s2id_autogen1_search
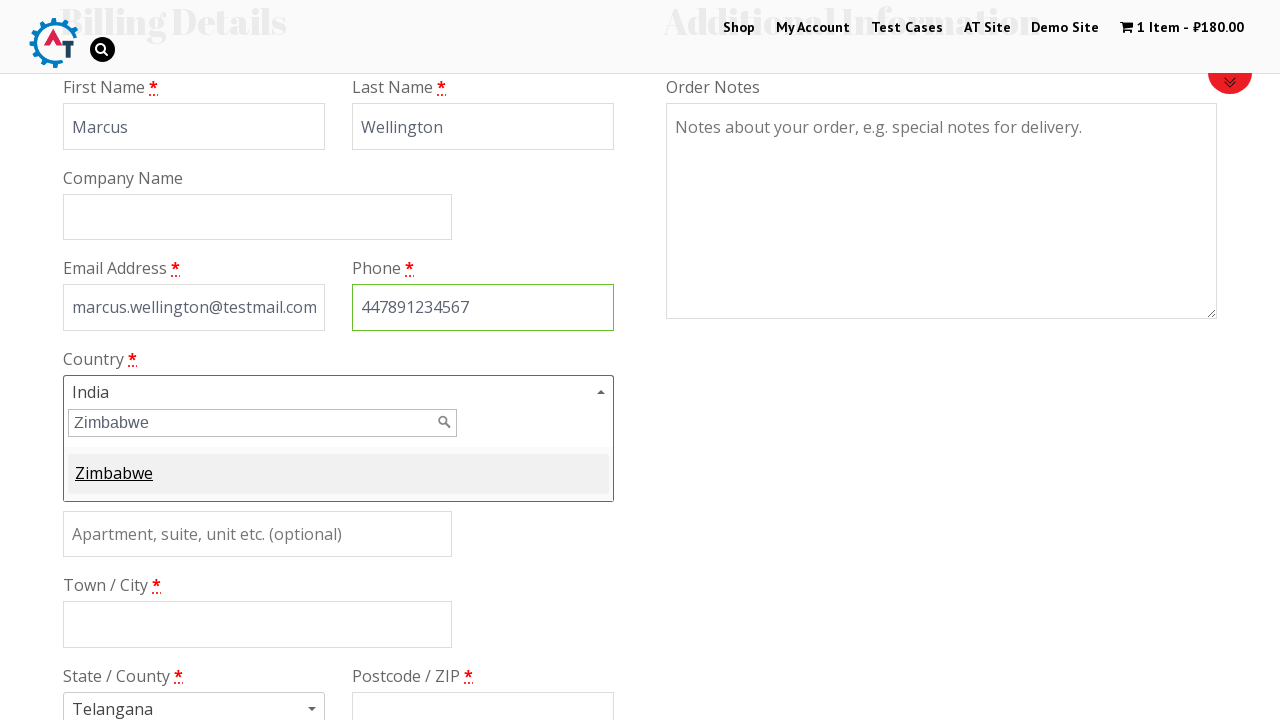

Selected Zimbabwe from dropdown at (338, 474) on .select2-results-dept-0
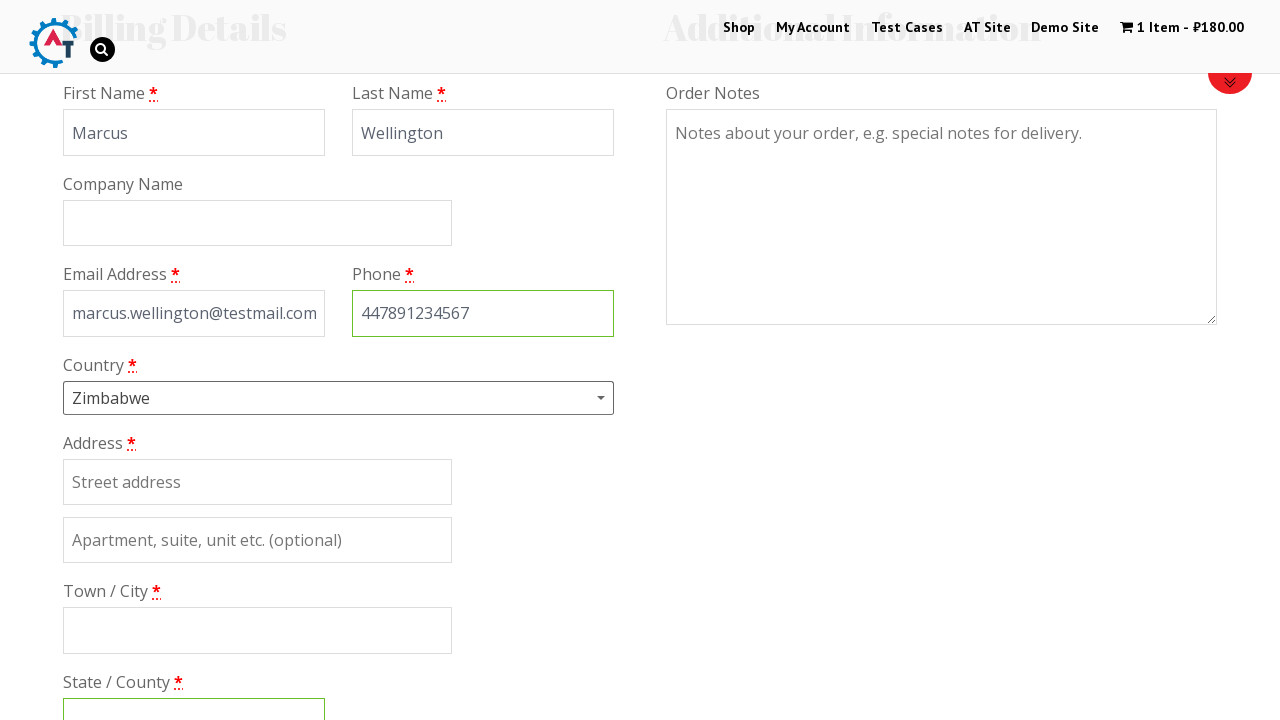

Entered billing address: 42 Independence Avenue on [name=billing_address_1]
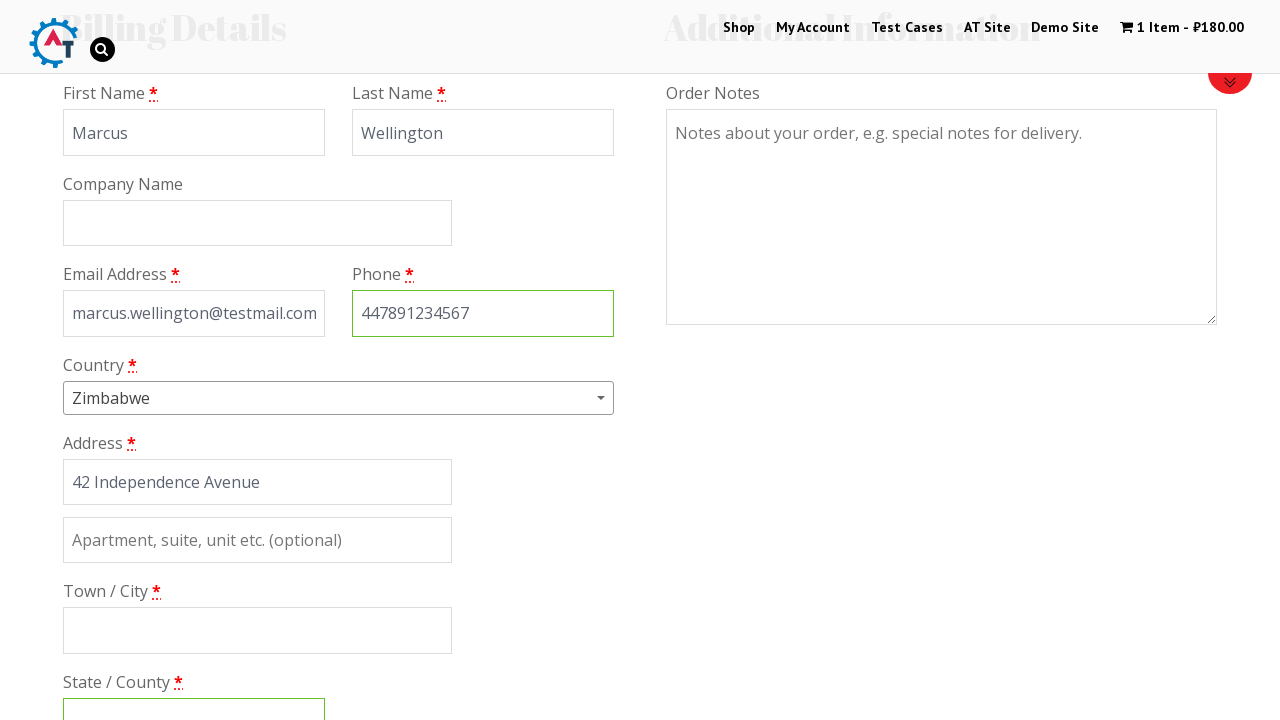

Entered city: Harare on #billing_city
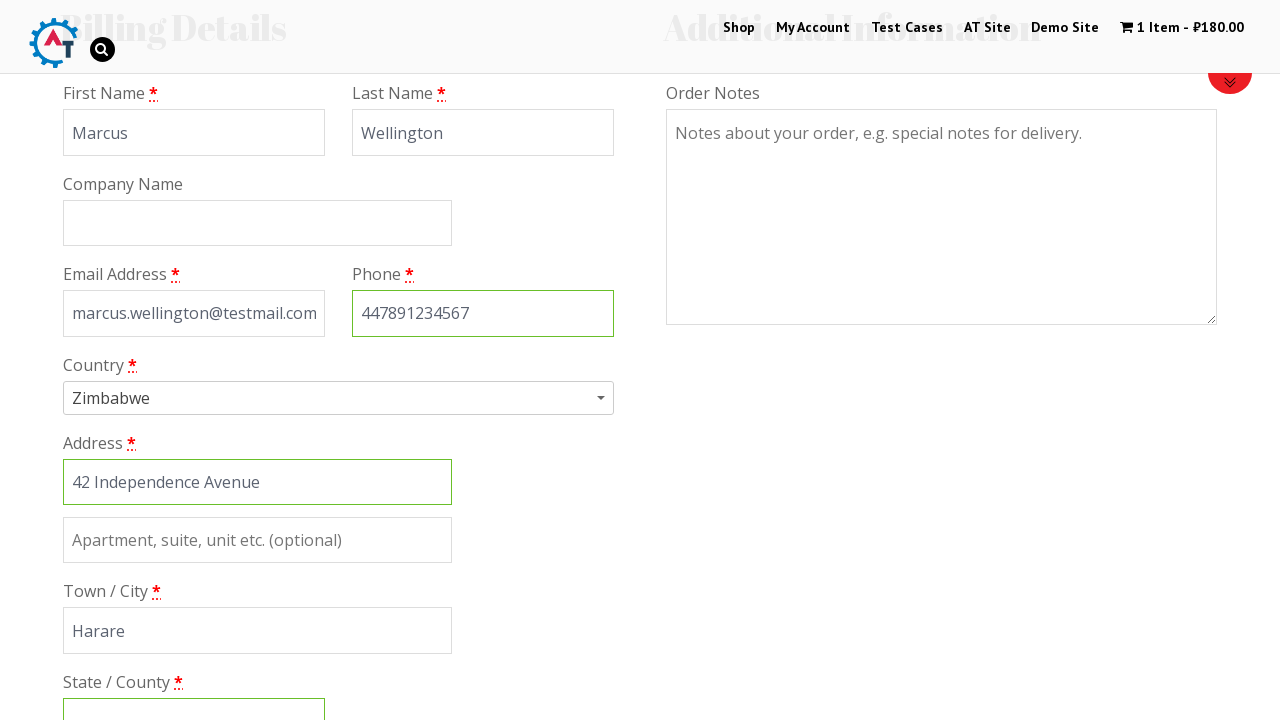

Entered state: Harare Province on #billing_state
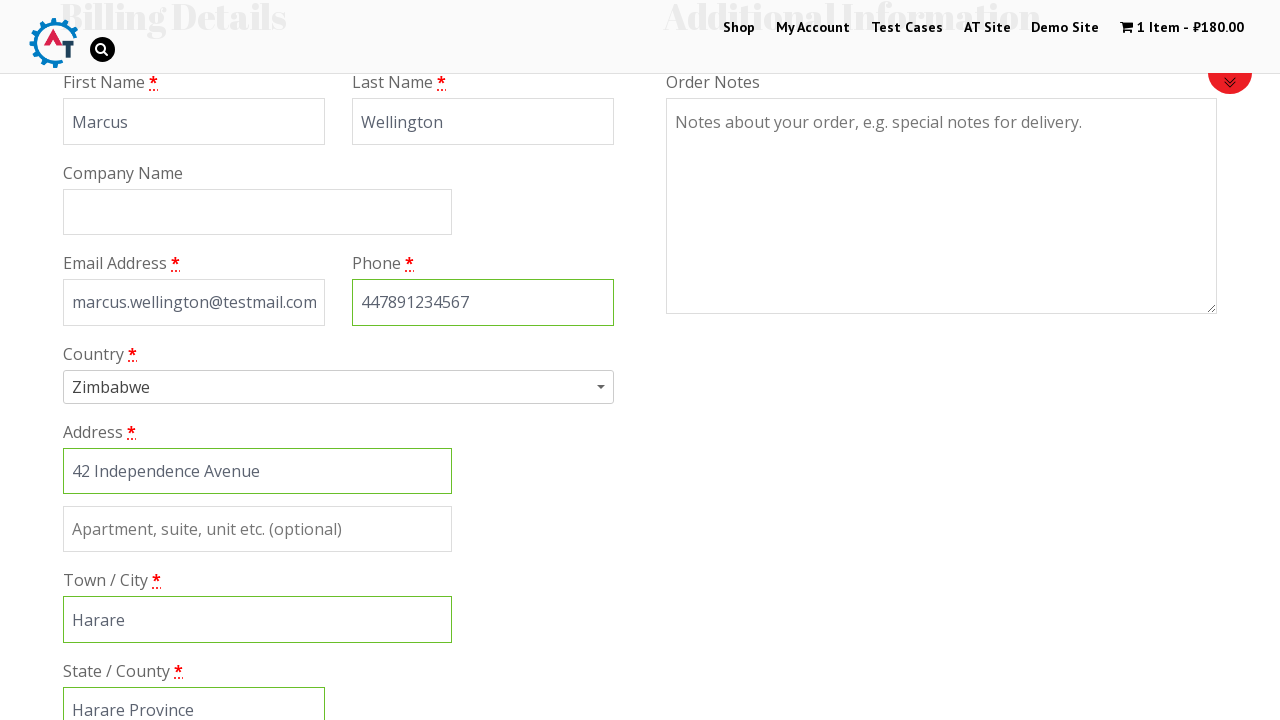

Scrolled down 600px to payment section
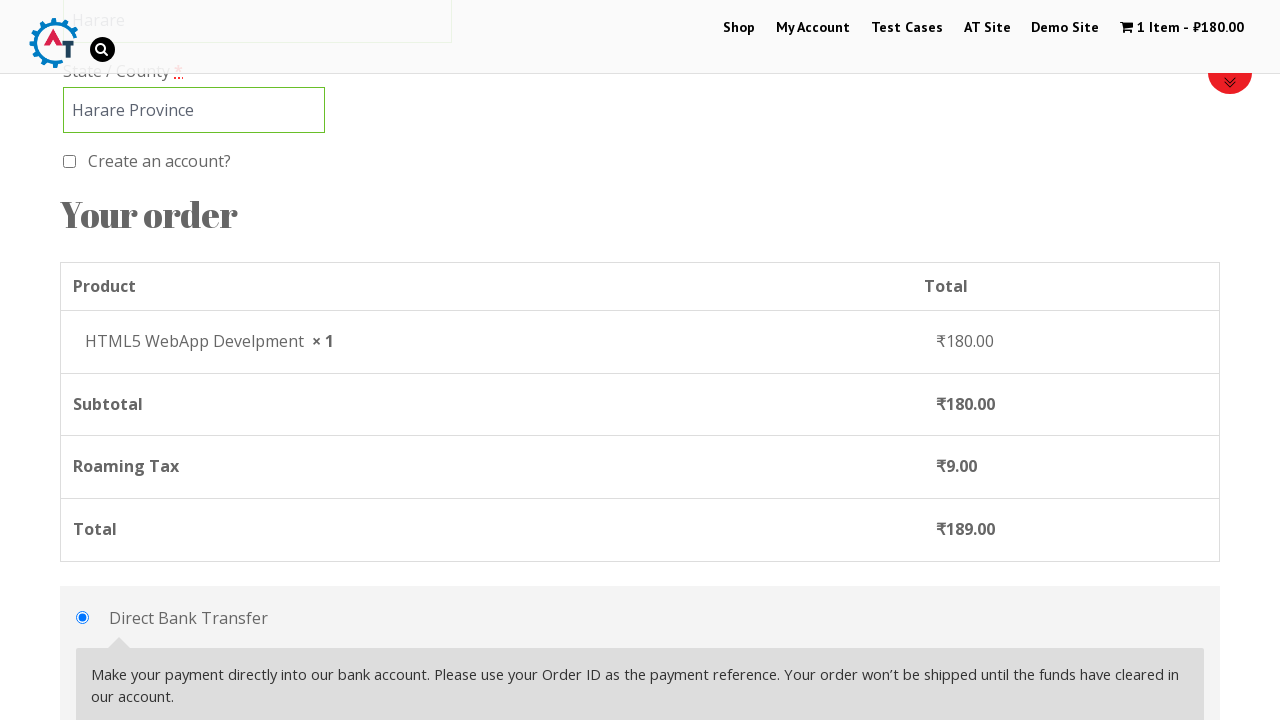

Waited 2 seconds for payment options to load
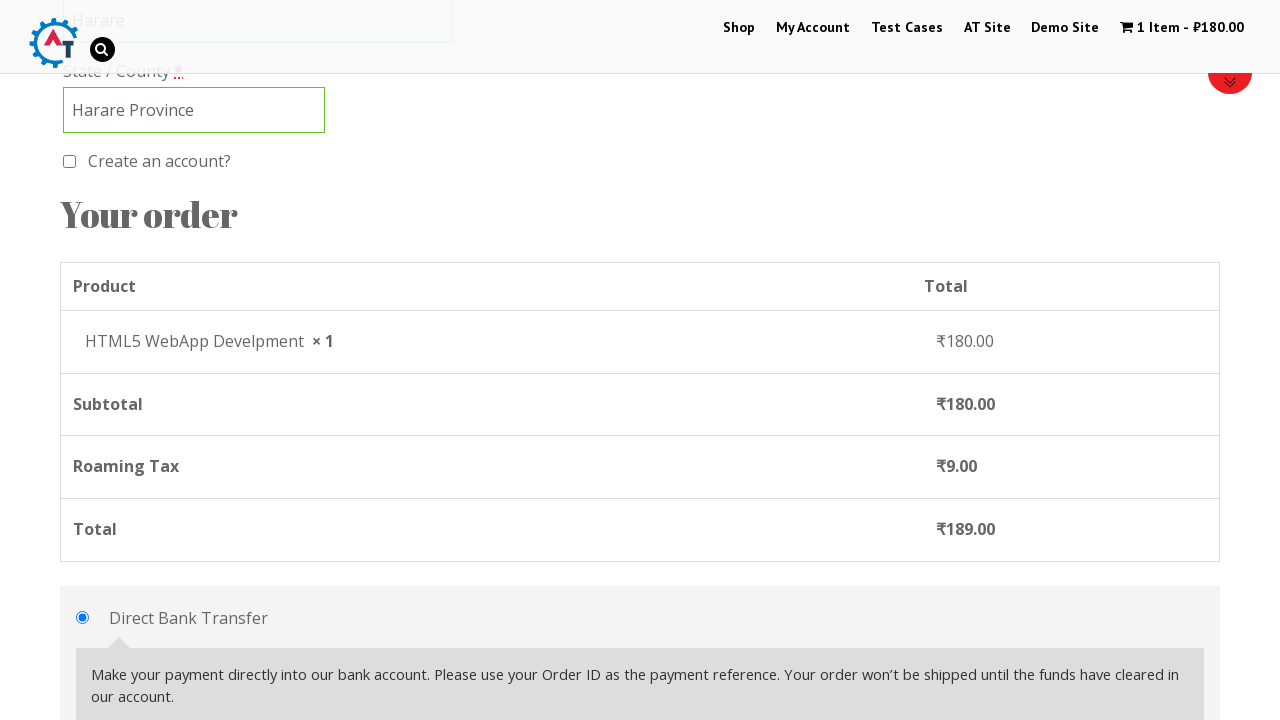

Selected cheque as payment method at (82, 360) on #payment_method_cheque
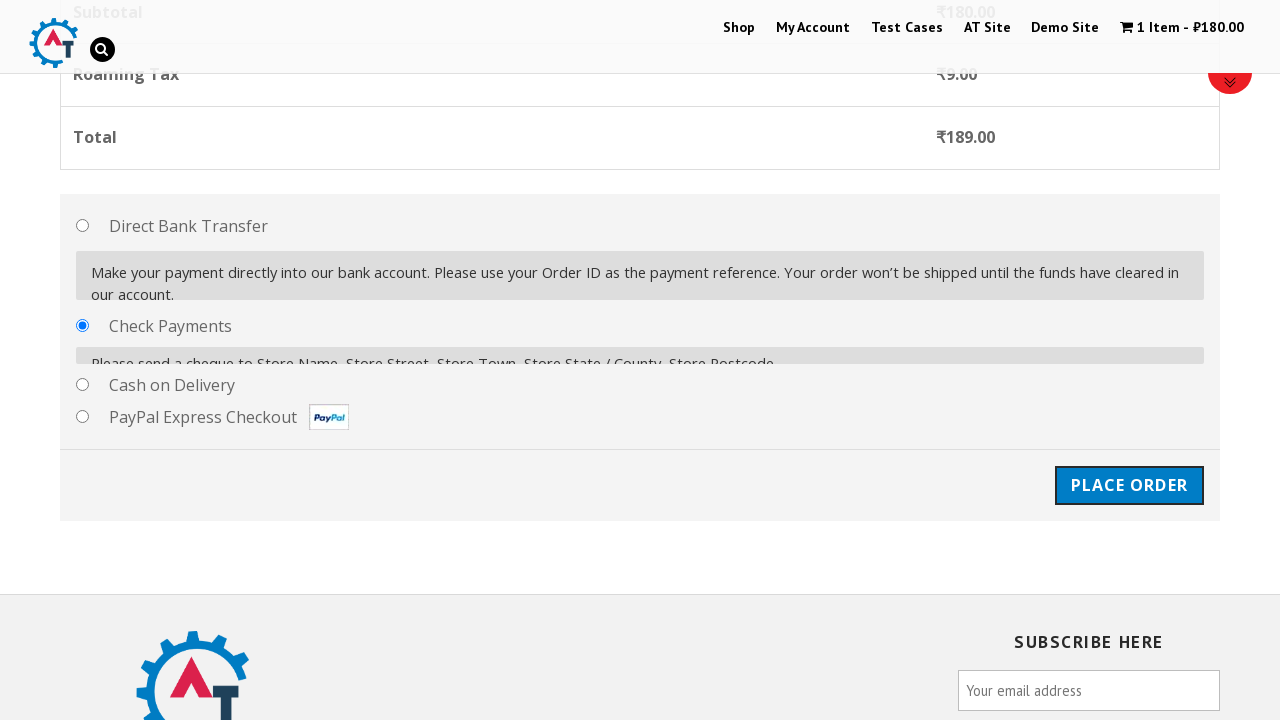

Waited 2 seconds before placing order
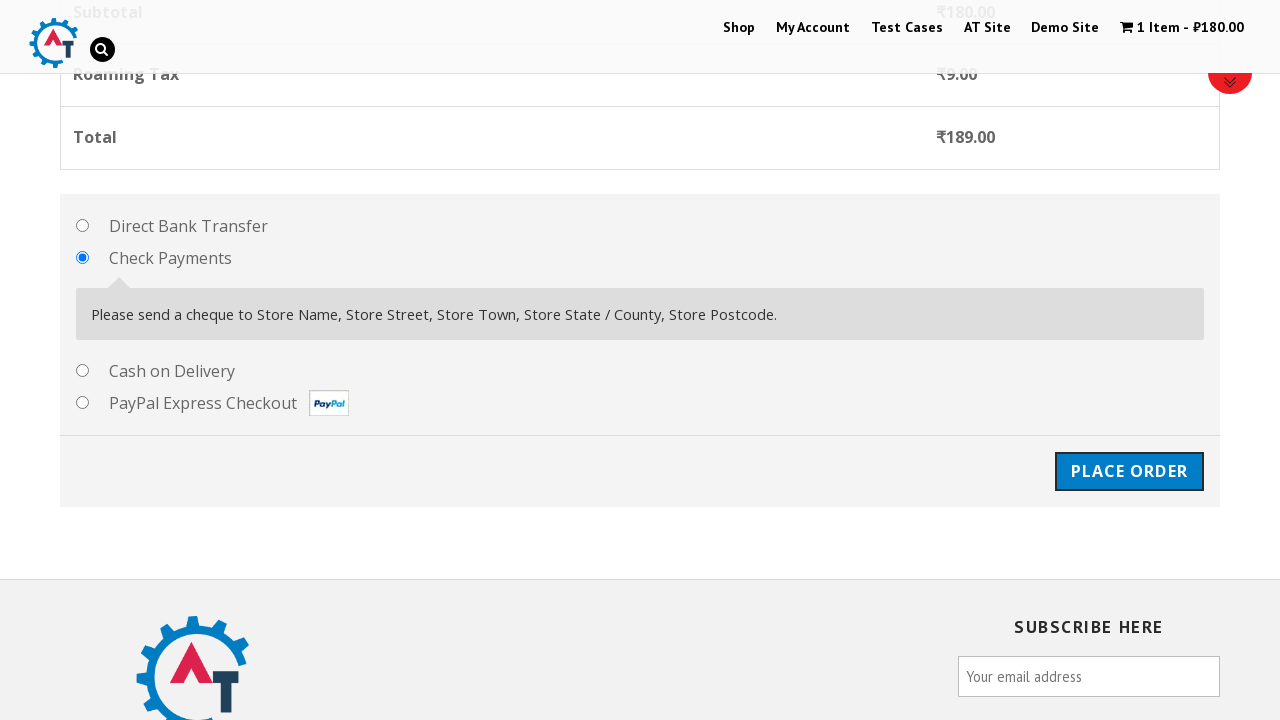

Clicked place order button at (1129, 471) on #place_order
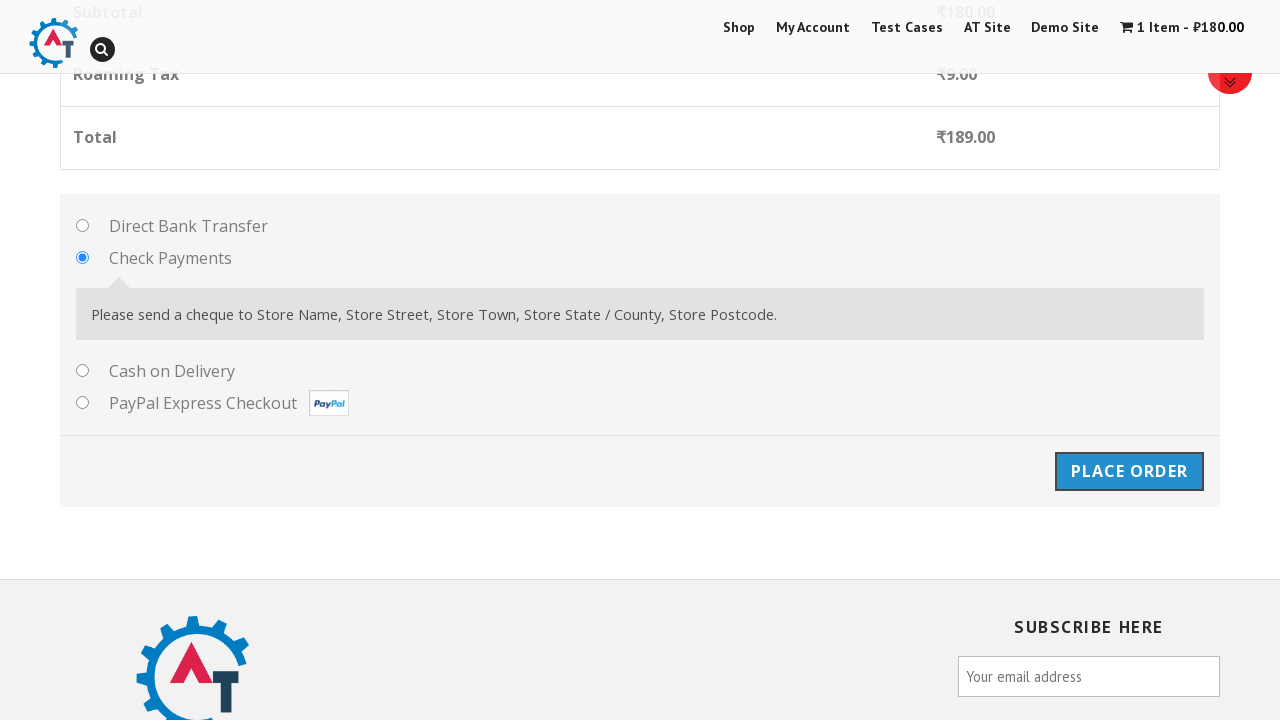

Order confirmation page loaded successfully
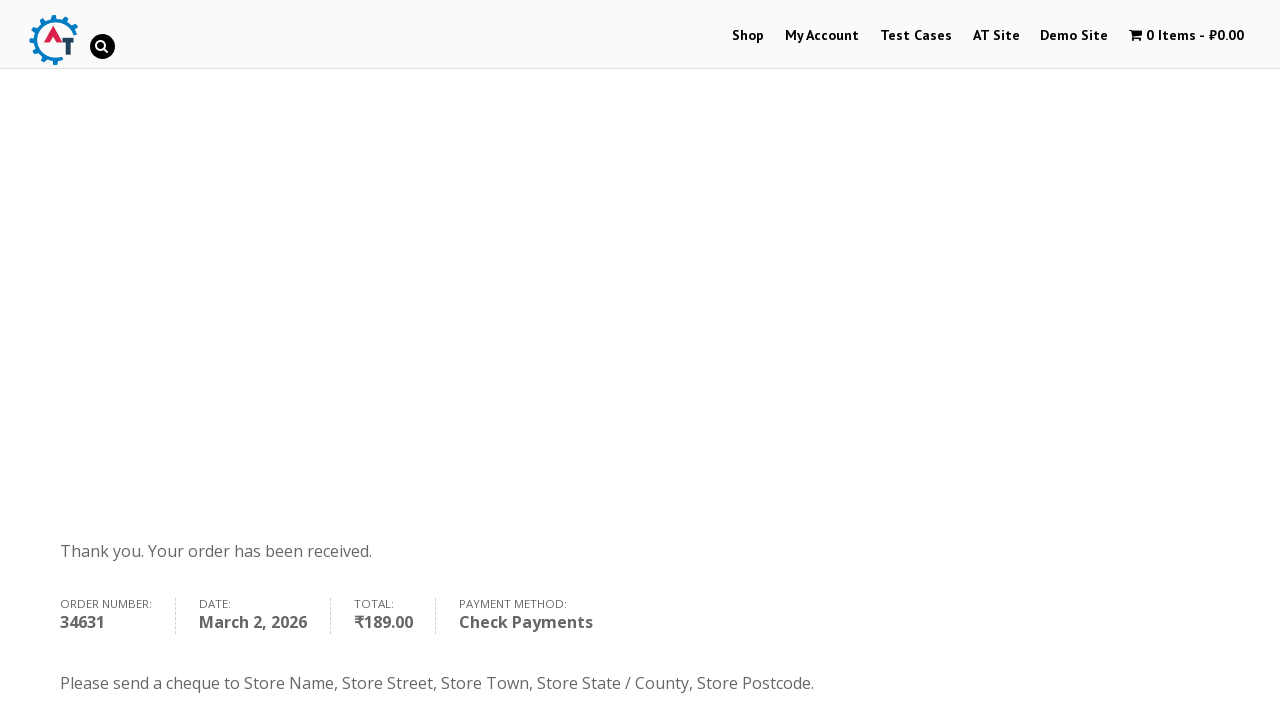

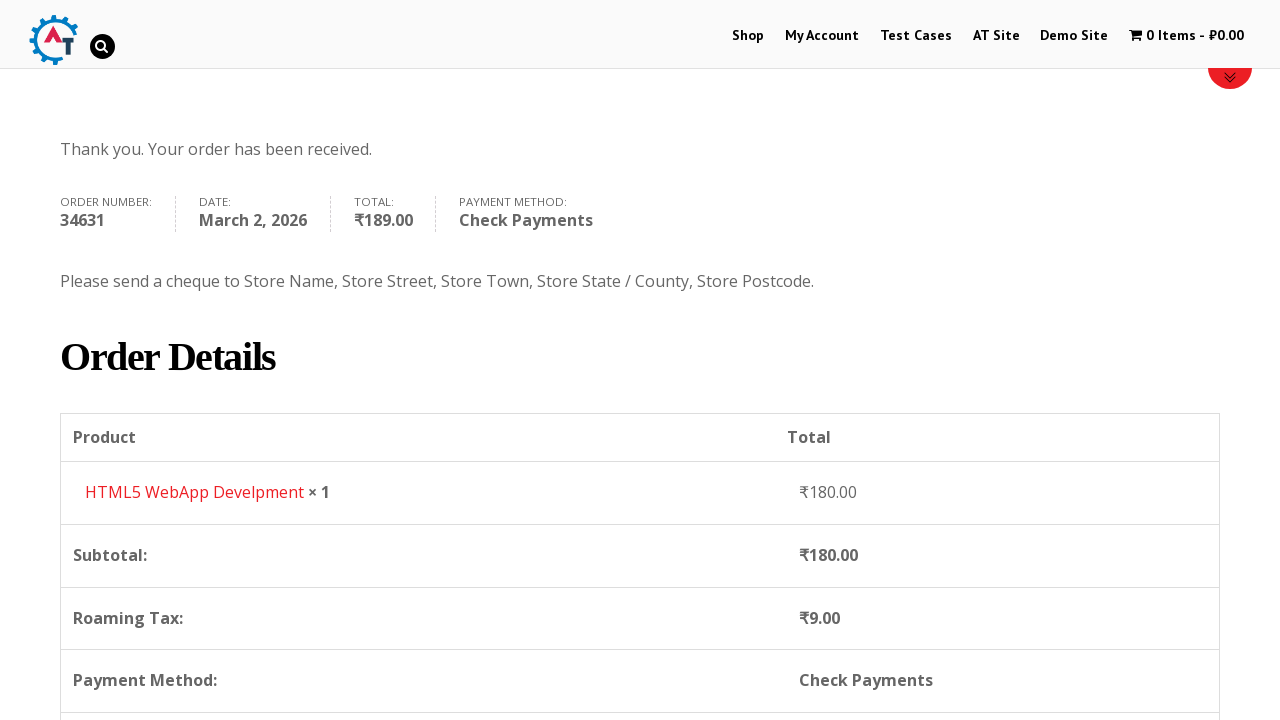